Tests page scrolling functionality by scrolling down to the "Why MedPlusMart" section and then scrolling back up to the "Top Offers" section on the MedPlus Mart homepage.

Starting URL: https://www.medplusmart.com/

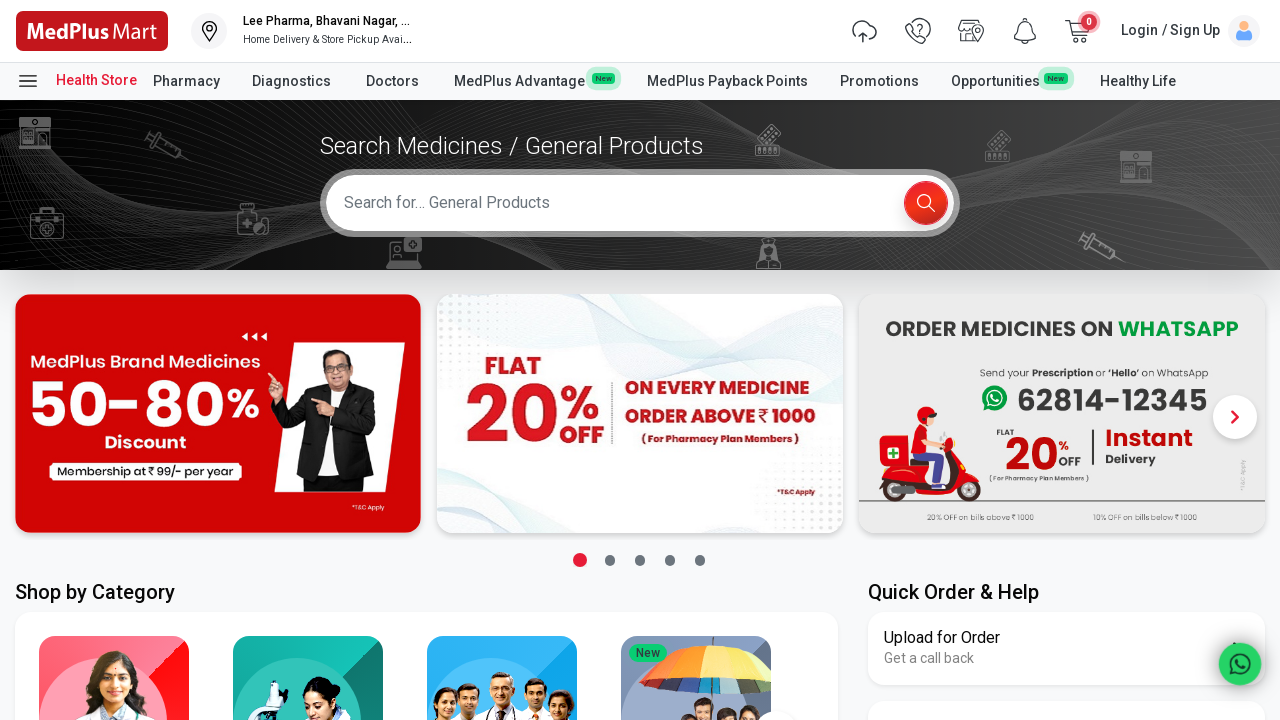

Waited for page to reach networkidle load state
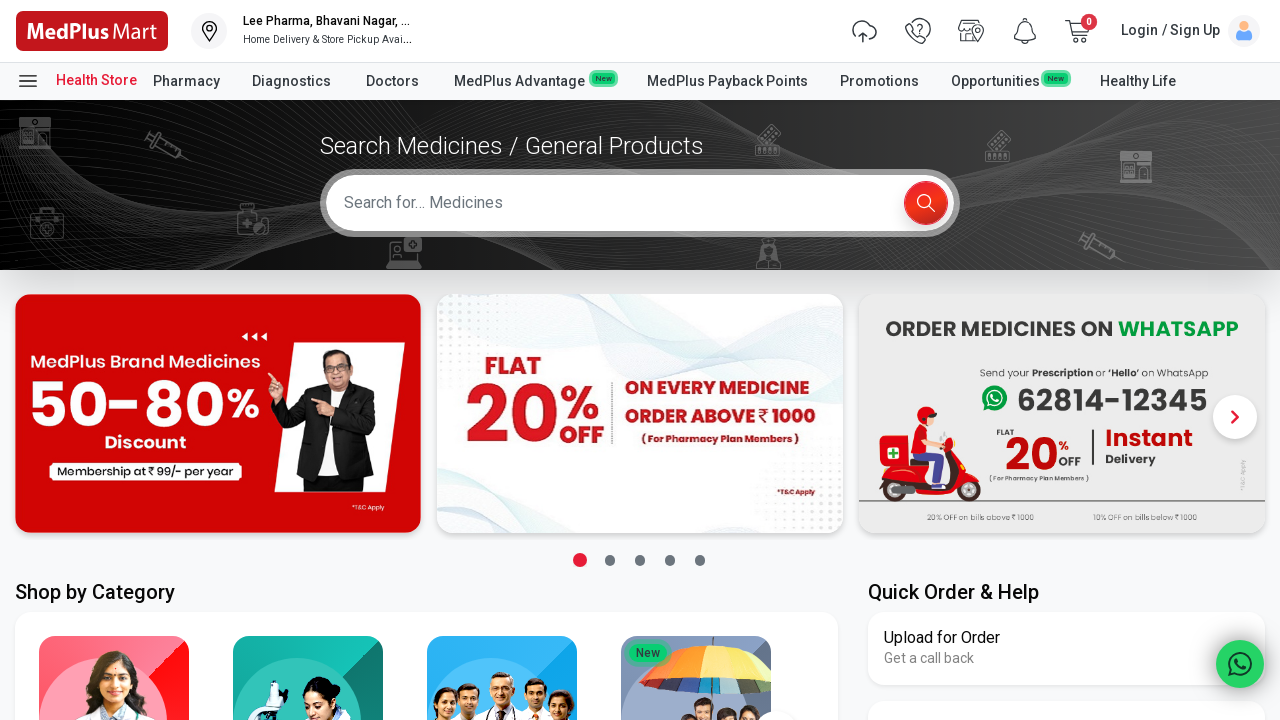

Located the 'Why MedPlusMart' section
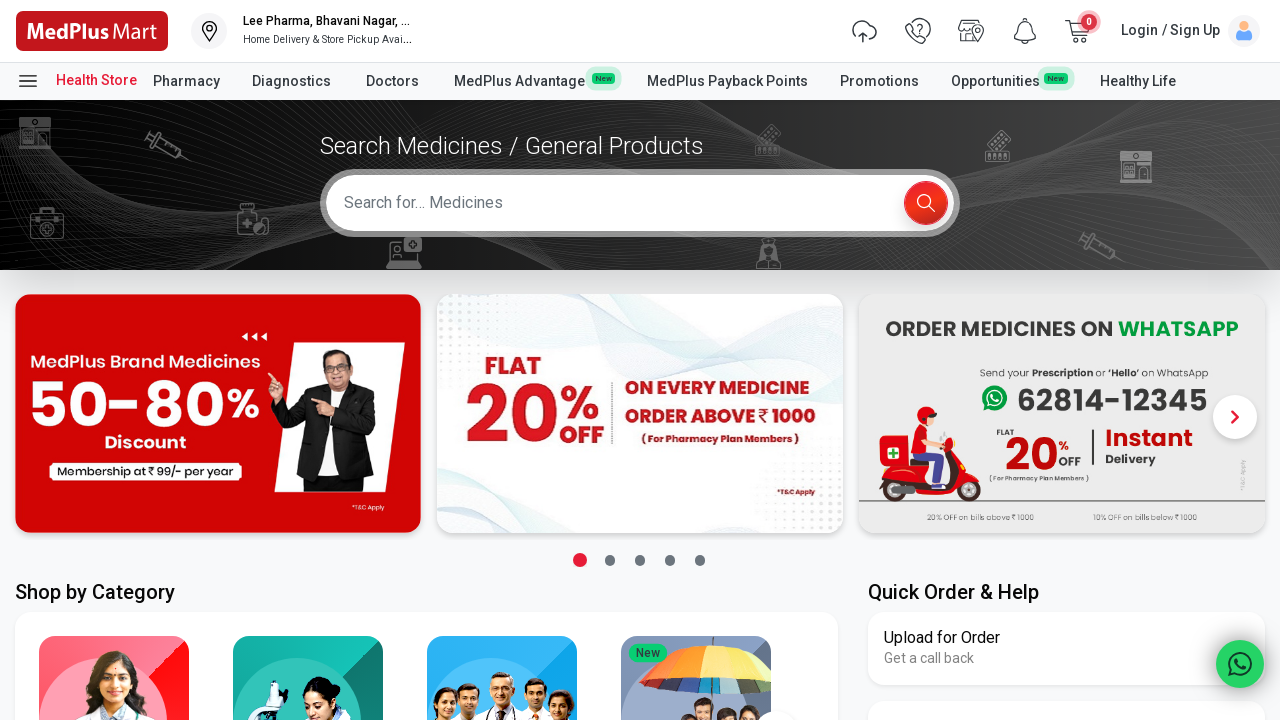

Scrolled down to the 'Why MedPlusMart' section
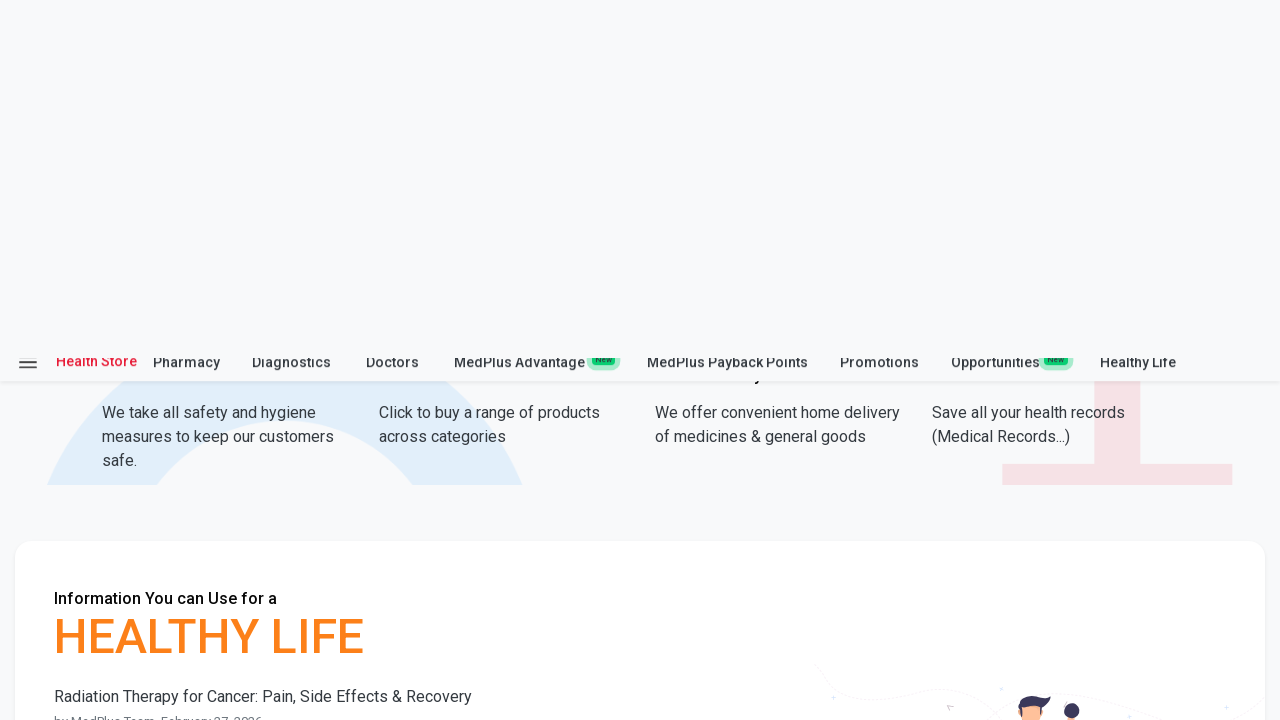

Waited 2 seconds to observe the scroll to 'Why MedPlusMart'
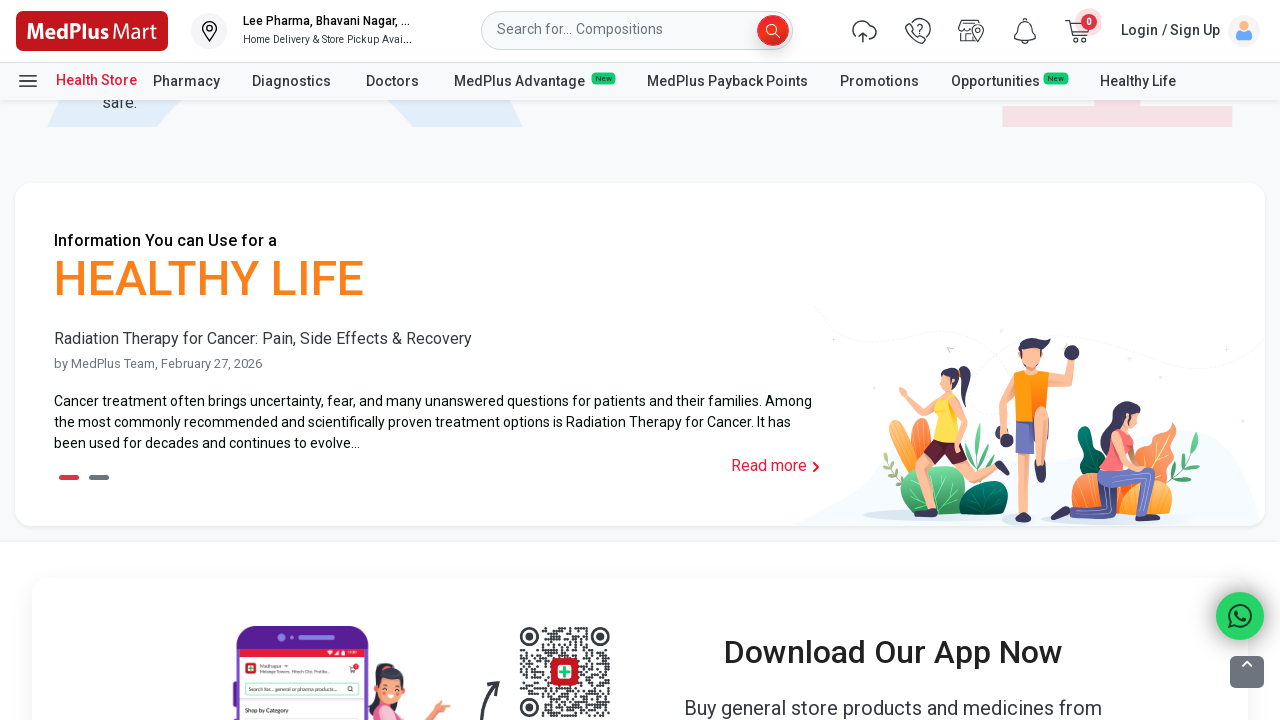

Located the 'Top Offers' section
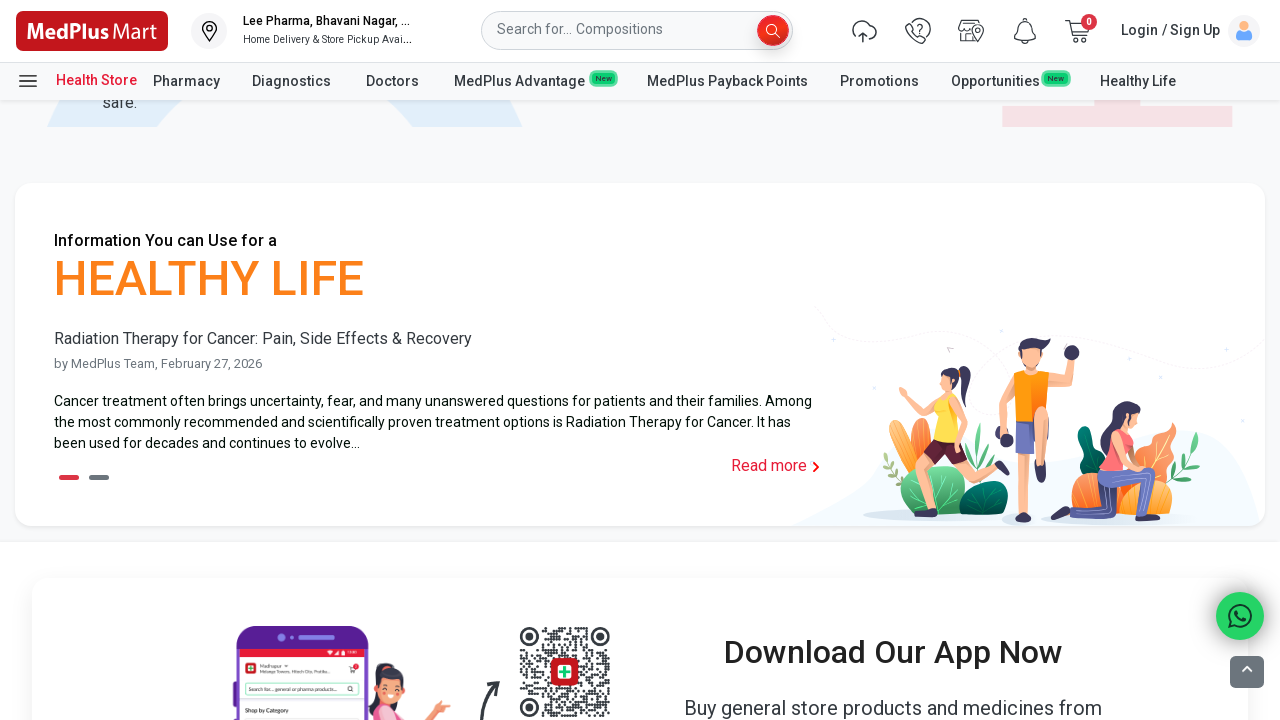

Scrolled back up to the 'Top Offers' section
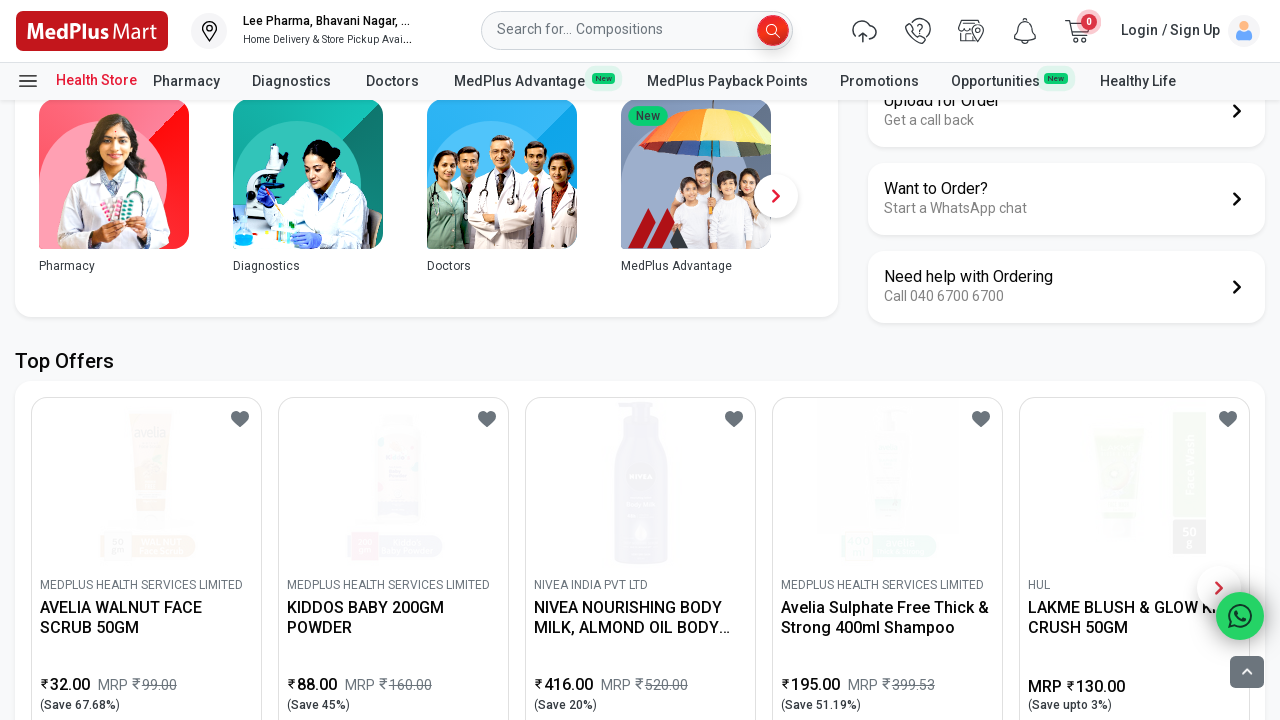

Waited 2 seconds to observe the scroll to 'Top Offers'
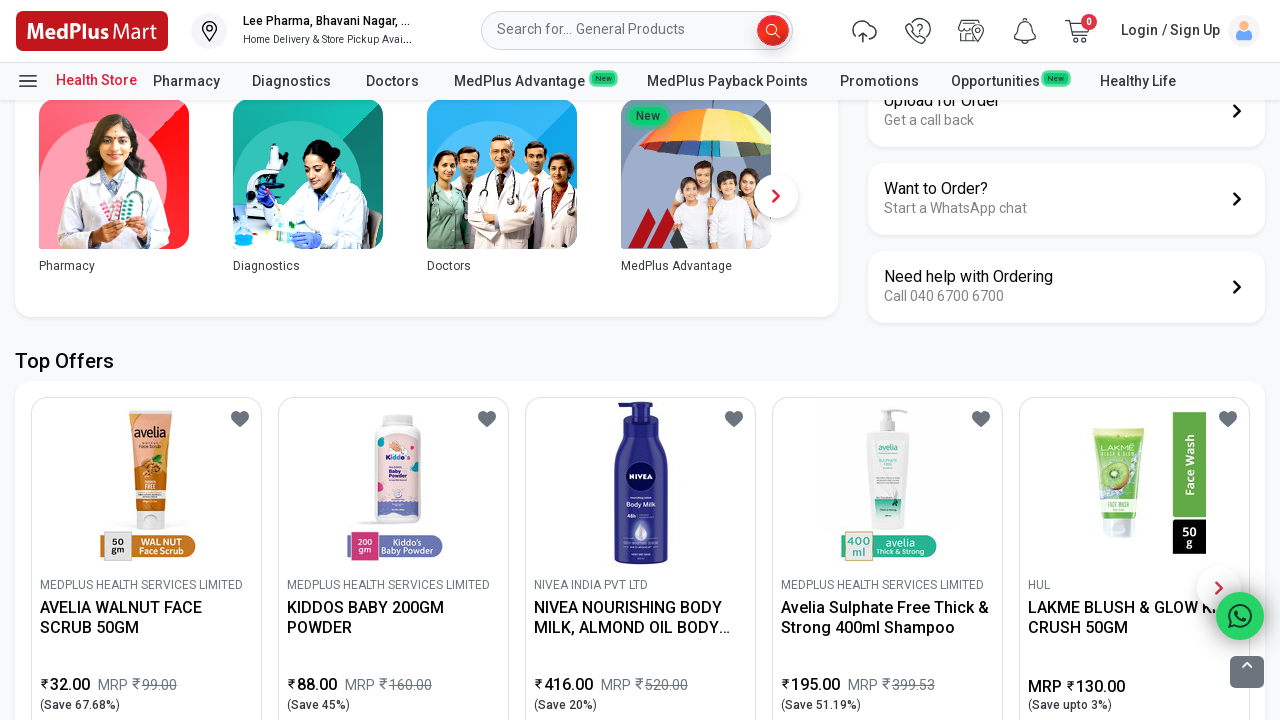

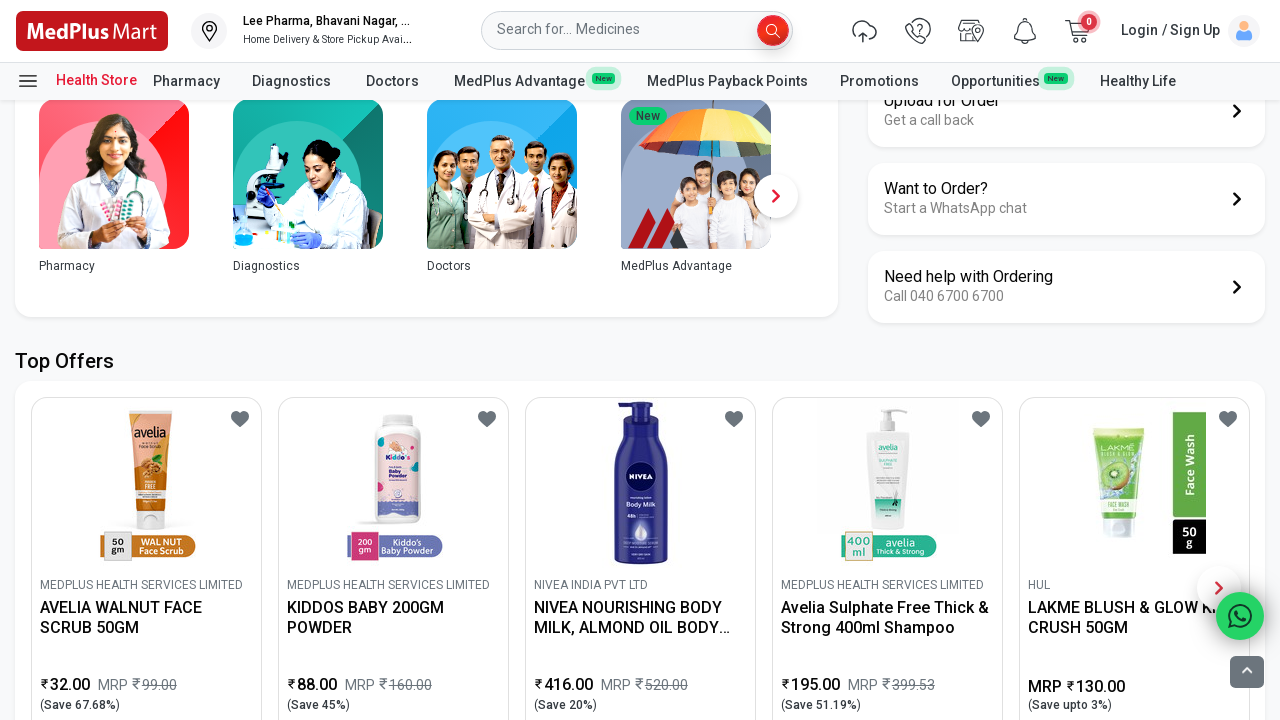